Tests checkbox functionality in a web table by clicking all checkboxes within the table.

Starting URL: https://practice.cydeo.com/web-tables

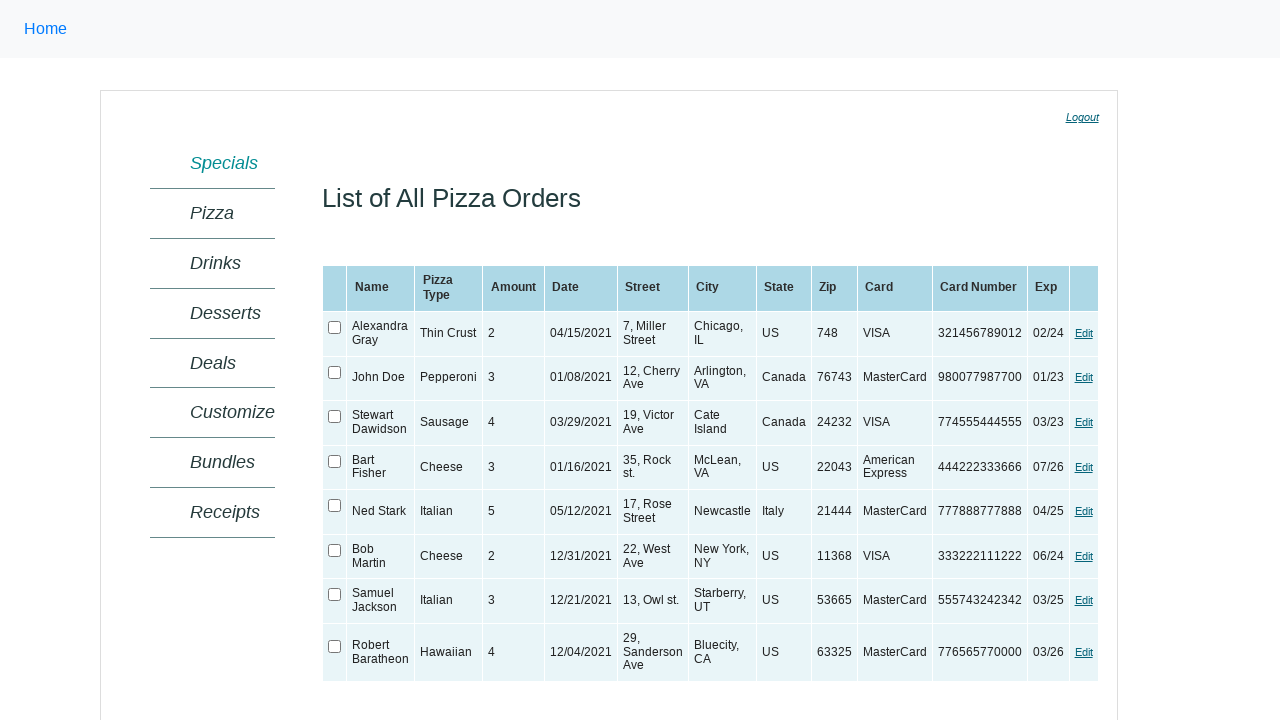

Located the sample table on the page
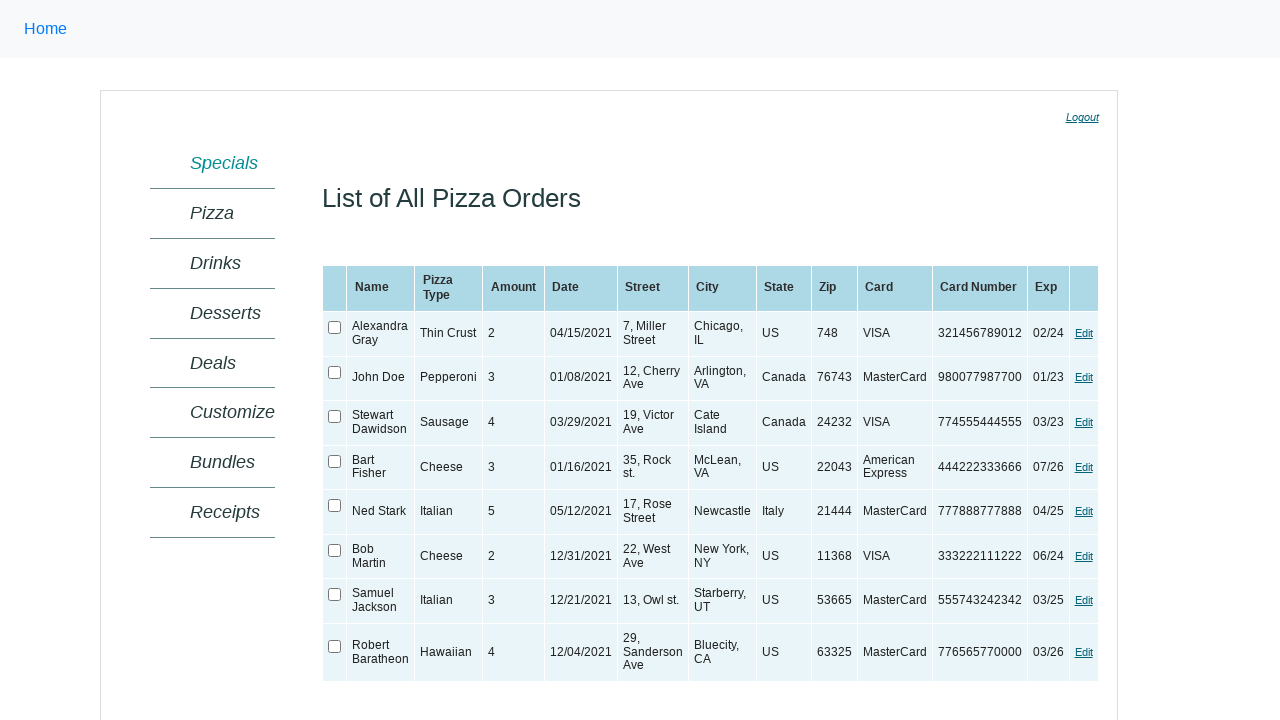

Sample table is now visible
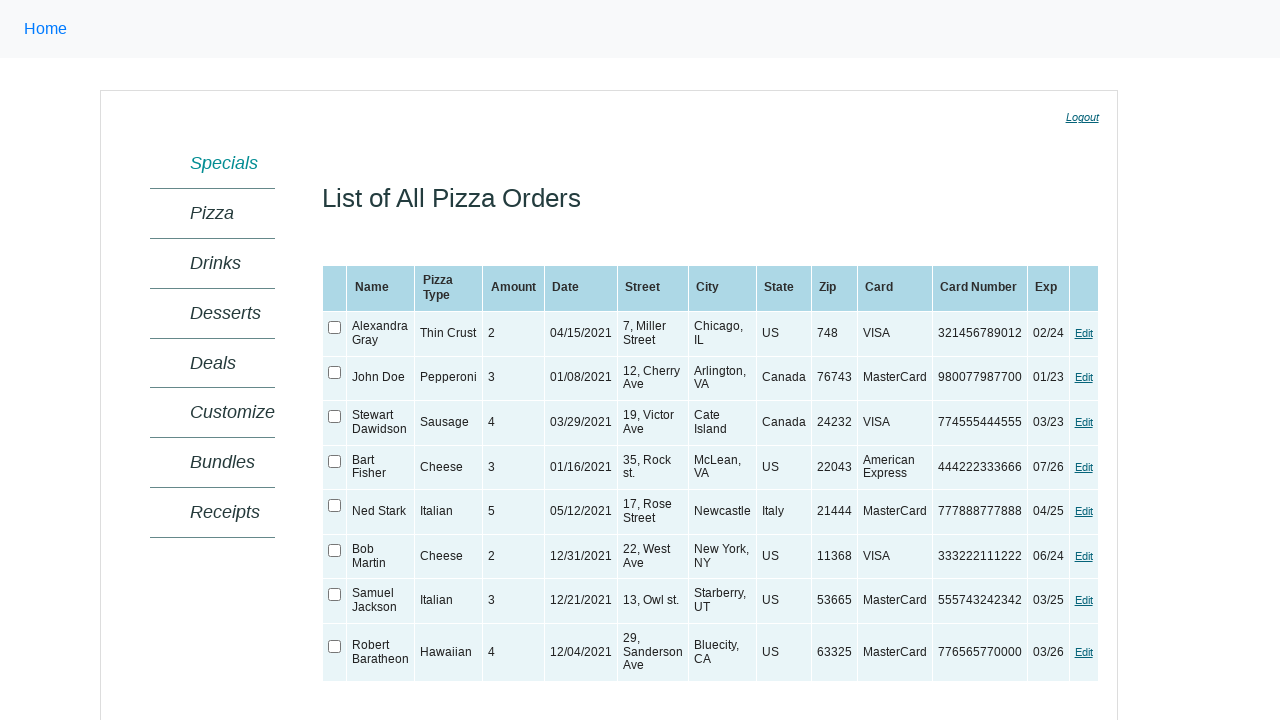

Found 8 checkboxes in the table
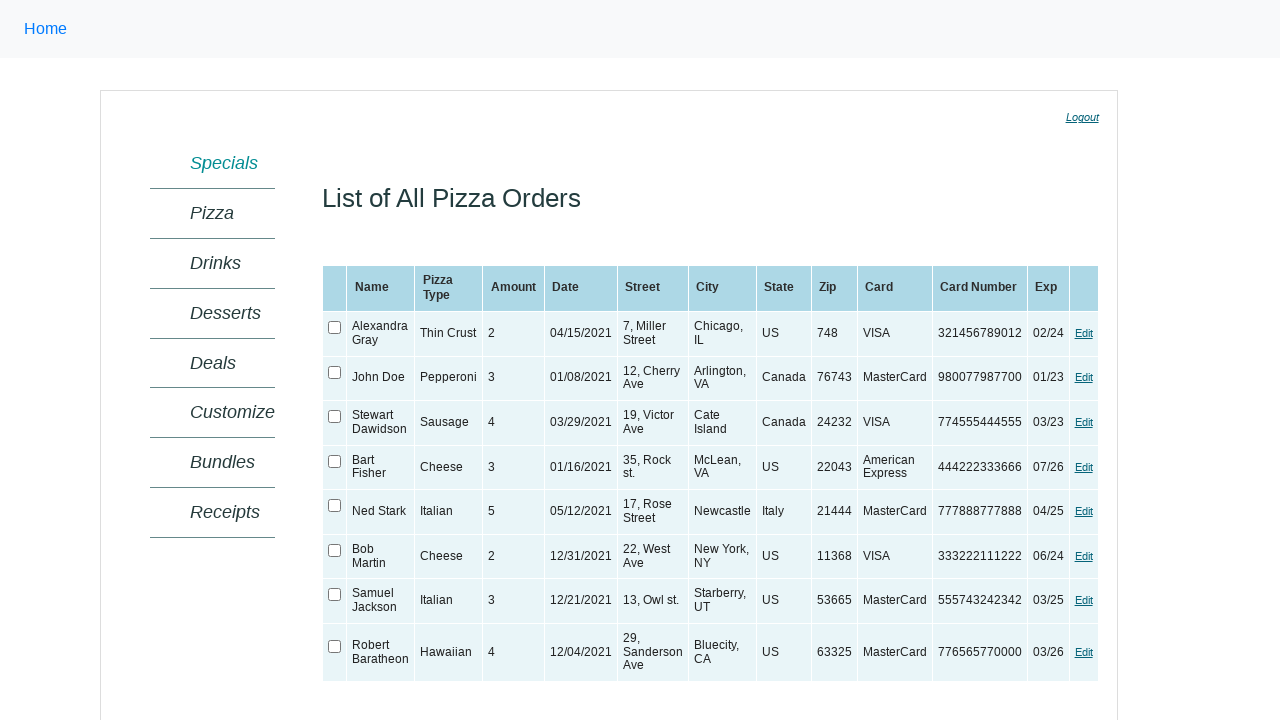

Clicked checkbox 1 of 8 at (335, 328) on xpath=//table[@class='SampleTable'] >> xpath=//input[@type='checkbox'] >> nth=0
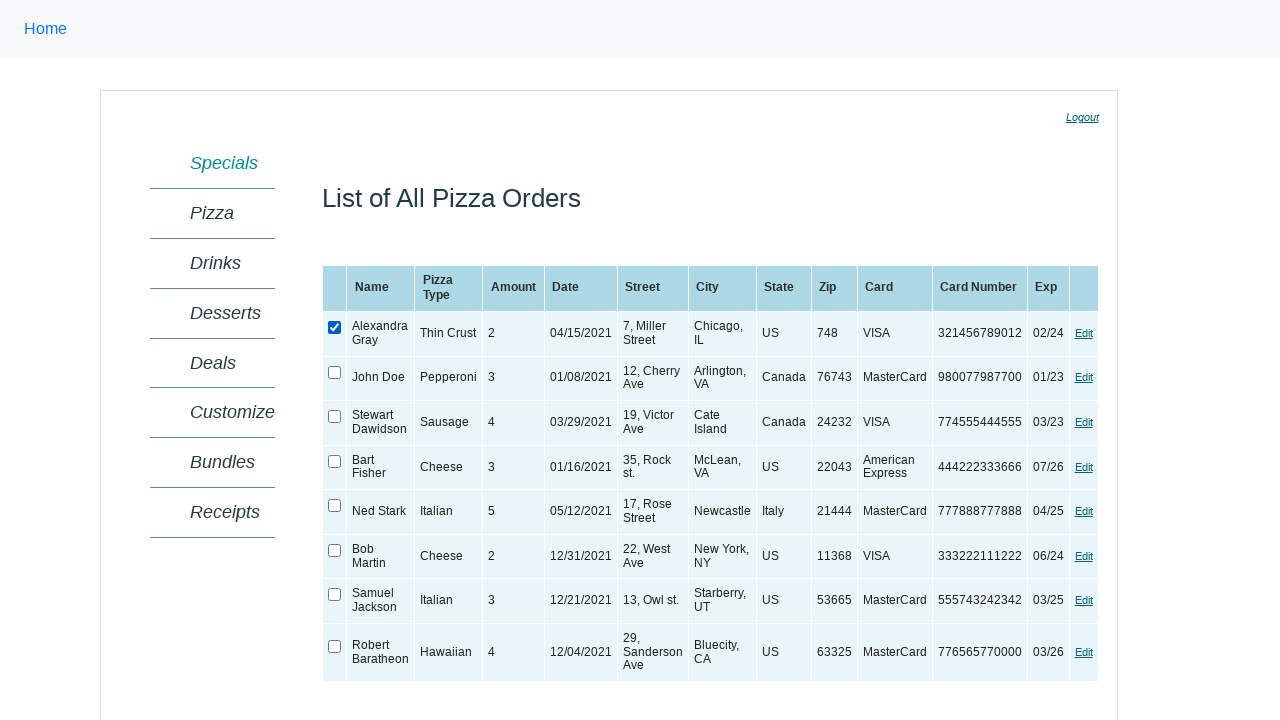

Clicked checkbox 2 of 8 at (335, 372) on xpath=//table[@class='SampleTable'] >> xpath=//input[@type='checkbox'] >> nth=1
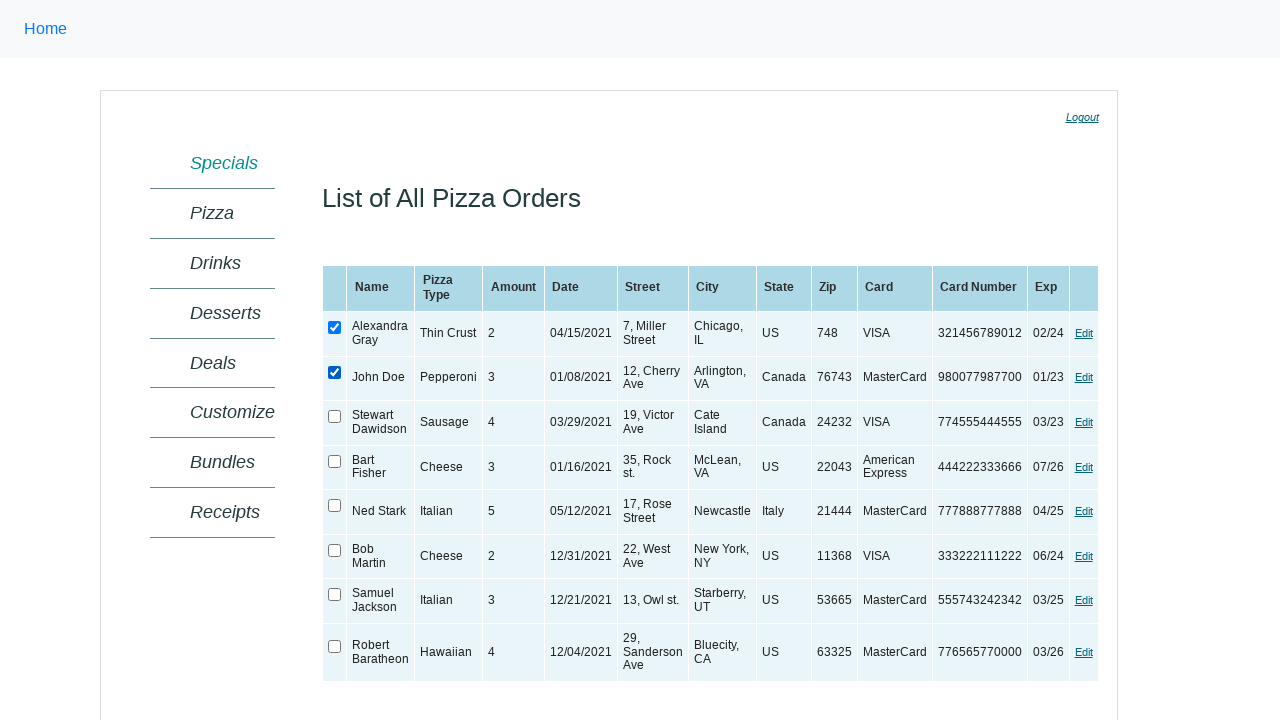

Clicked checkbox 3 of 8 at (335, 417) on xpath=//table[@class='SampleTable'] >> xpath=//input[@type='checkbox'] >> nth=2
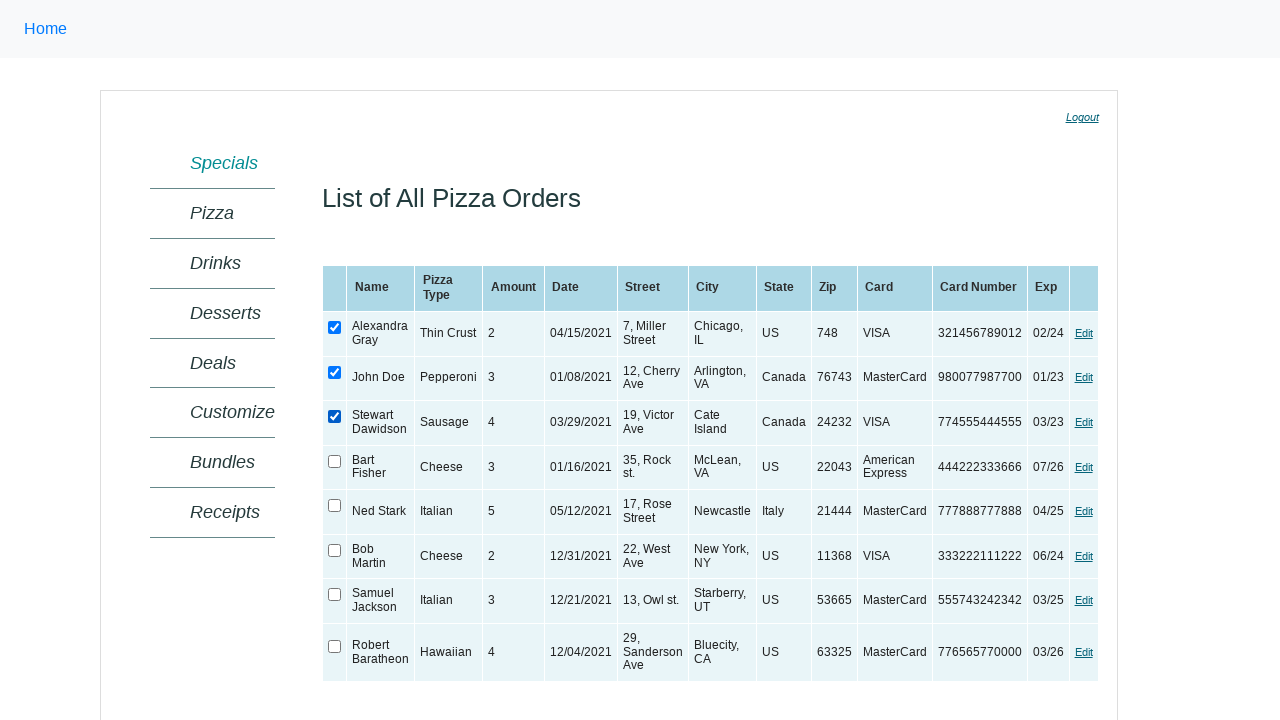

Clicked checkbox 4 of 8 at (335, 461) on xpath=//table[@class='SampleTable'] >> xpath=//input[@type='checkbox'] >> nth=3
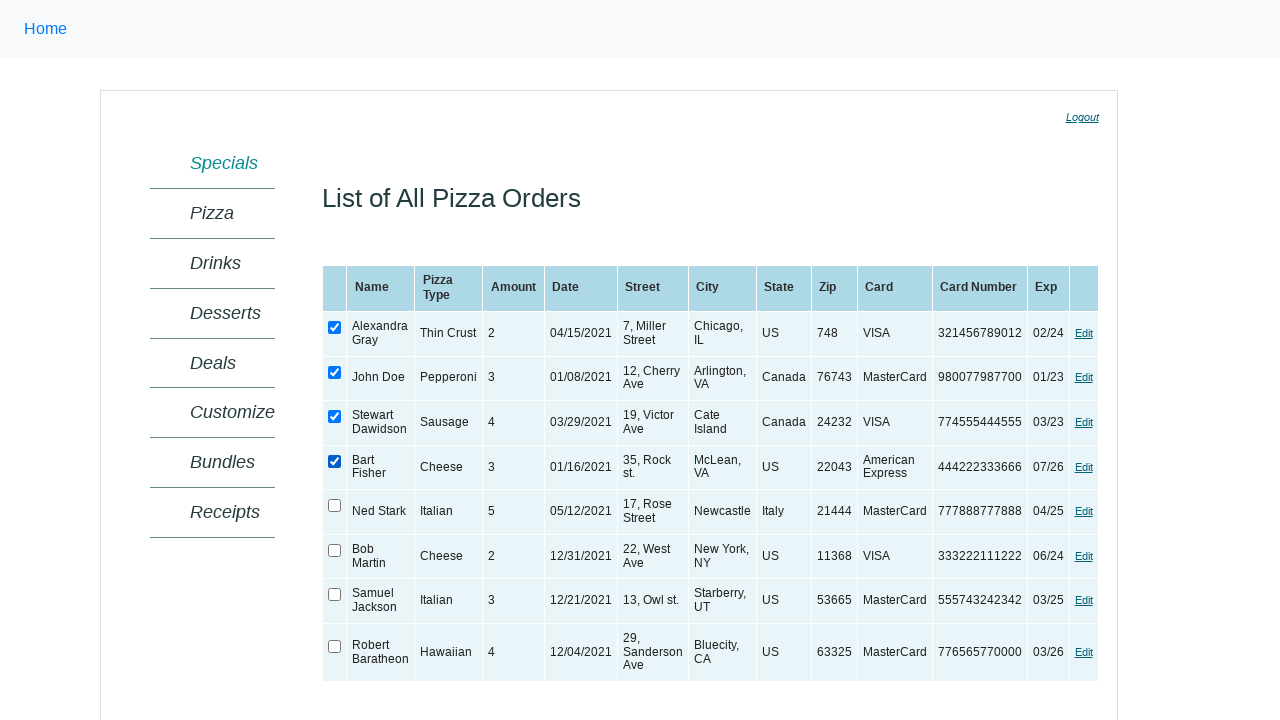

Clicked checkbox 5 of 8 at (335, 506) on xpath=//table[@class='SampleTable'] >> xpath=//input[@type='checkbox'] >> nth=4
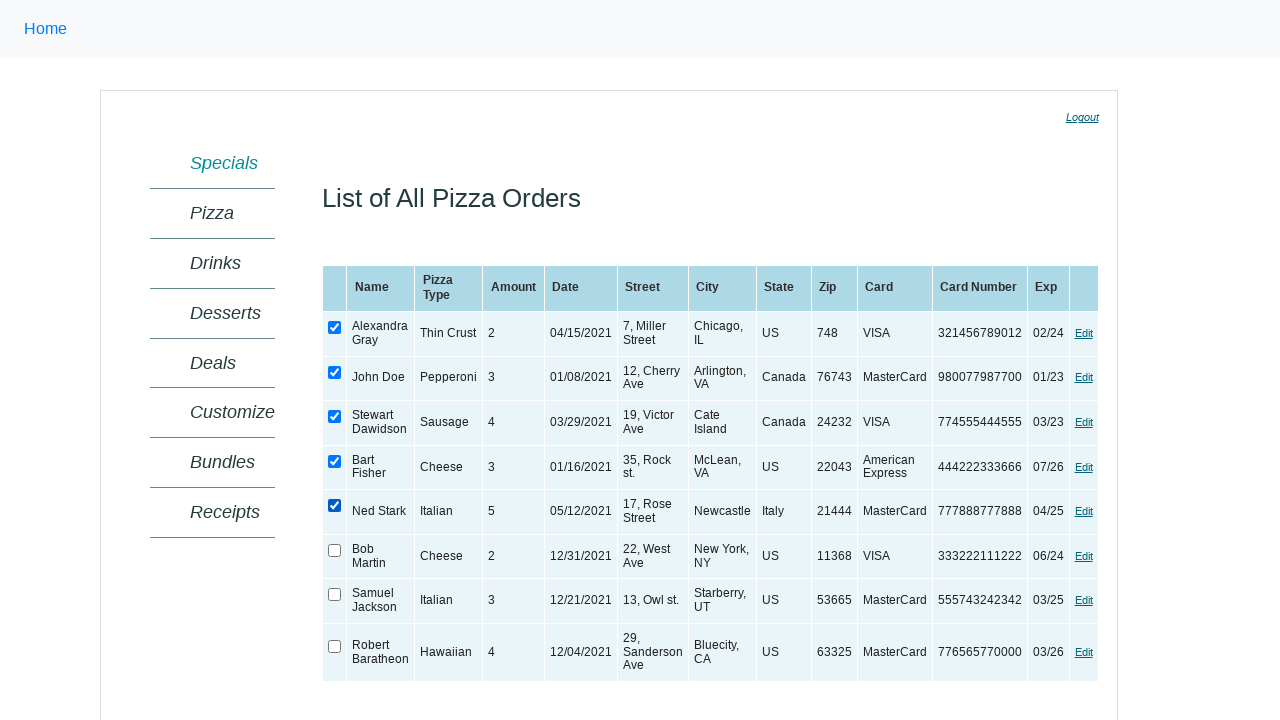

Clicked checkbox 6 of 8 at (335, 550) on xpath=//table[@class='SampleTable'] >> xpath=//input[@type='checkbox'] >> nth=5
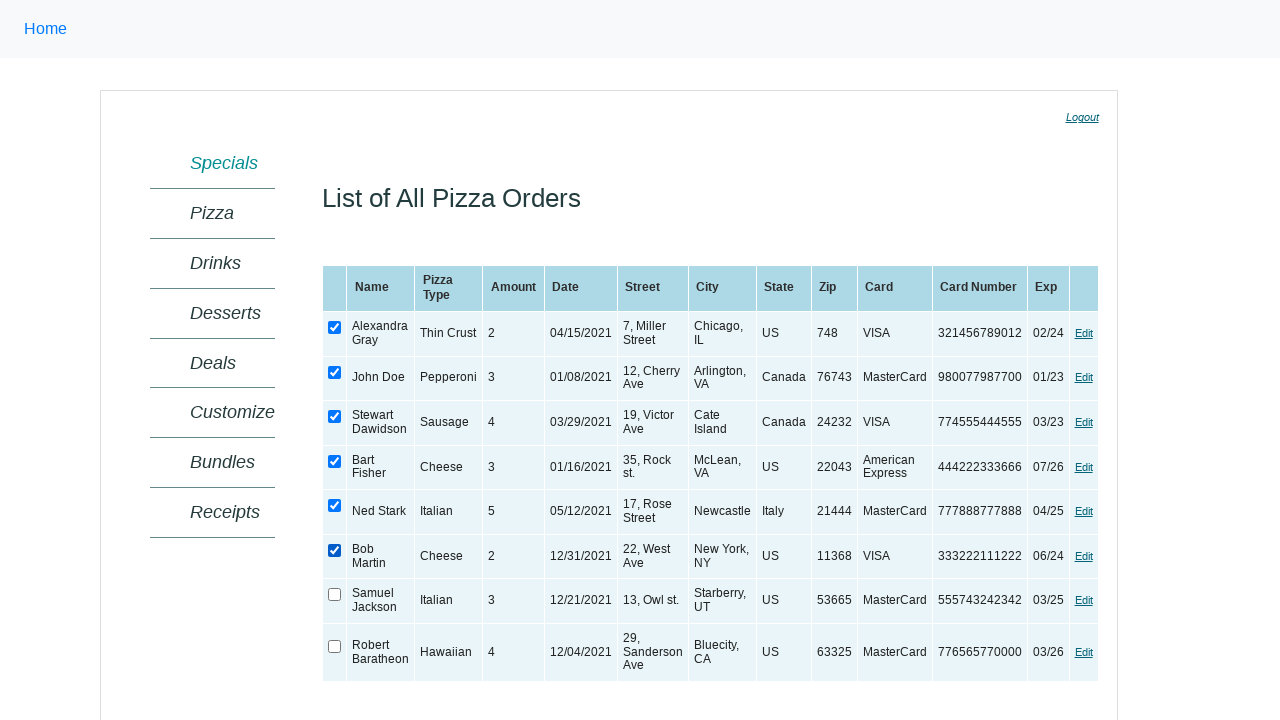

Clicked checkbox 7 of 8 at (335, 595) on xpath=//table[@class='SampleTable'] >> xpath=//input[@type='checkbox'] >> nth=6
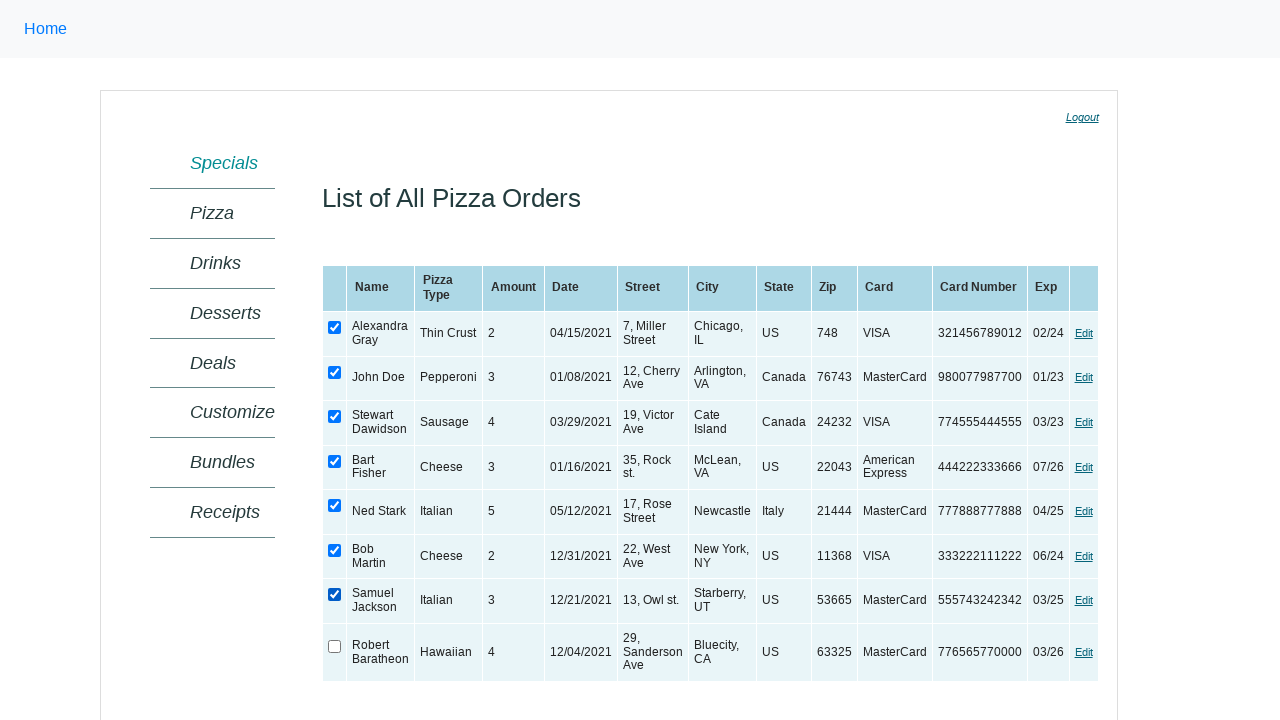

Clicked checkbox 8 of 8 at (335, 646) on xpath=//table[@class='SampleTable'] >> xpath=//input[@type='checkbox'] >> nth=7
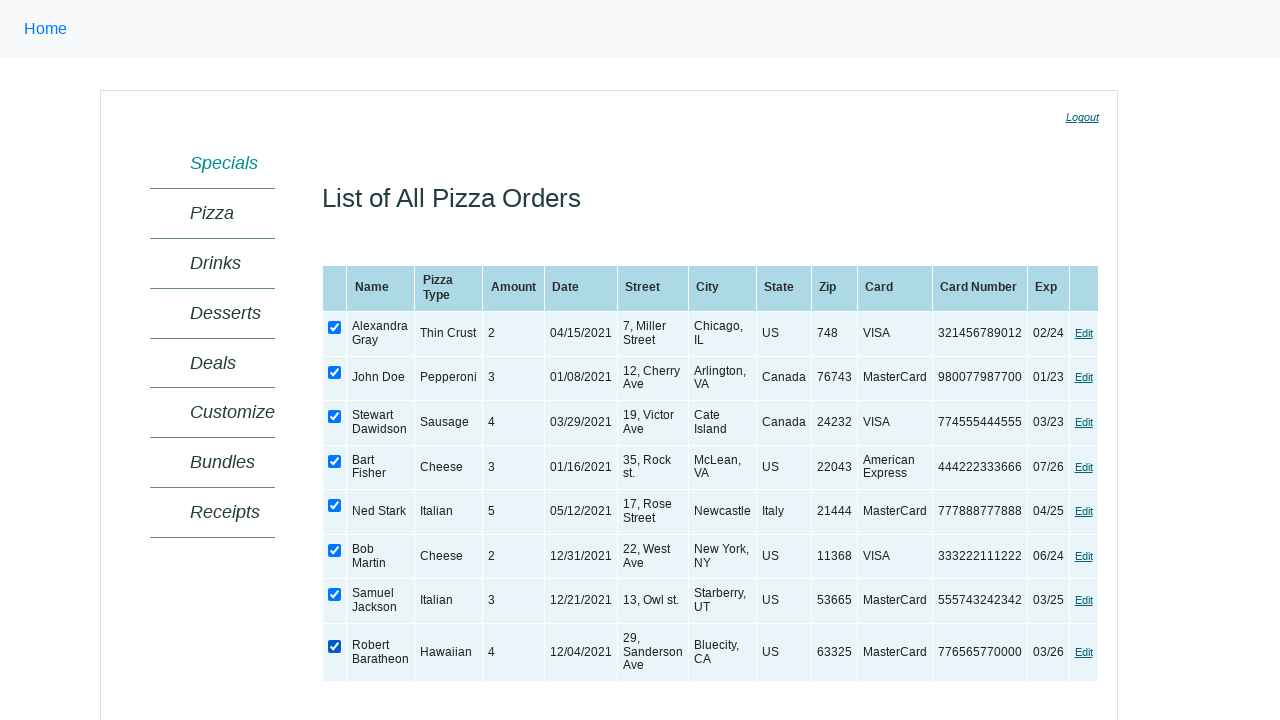

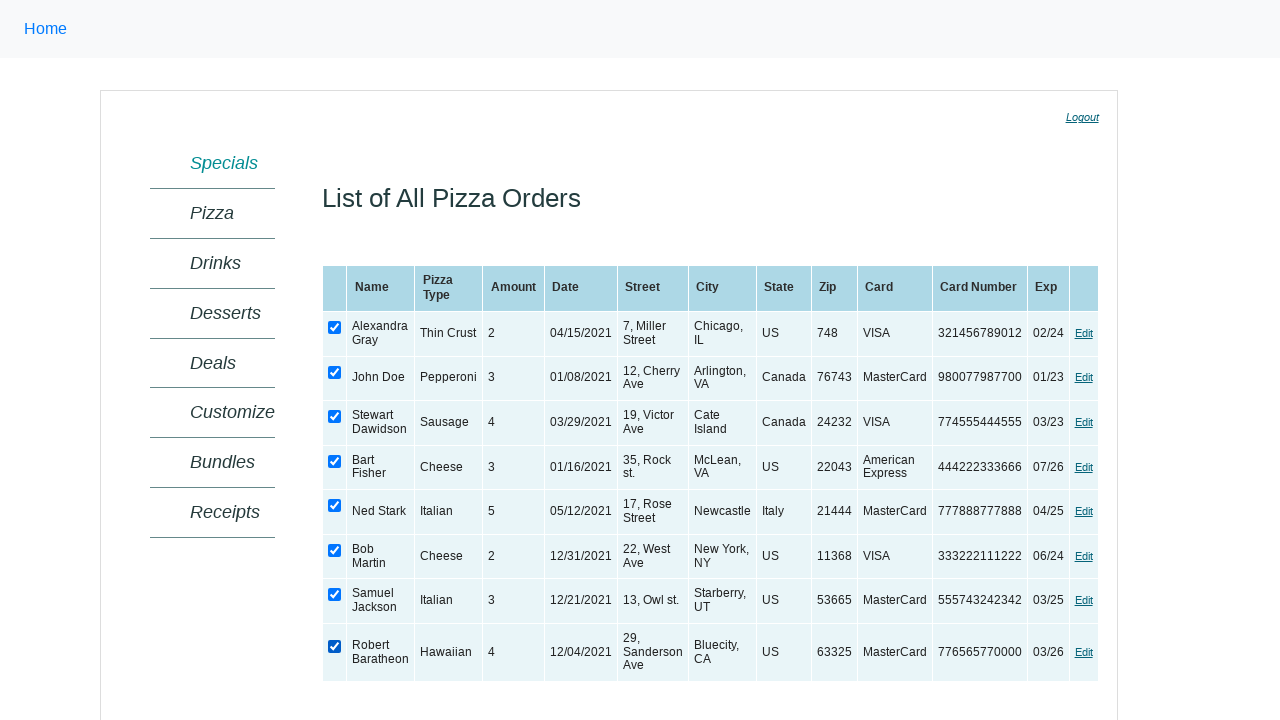